Navigates to Kia's FAQ page and clicks on a specific tab to view FAQ content, verifying that accordion elements load properly

Starting URL: https://www.kia.com/kr/customer-service/center/faq

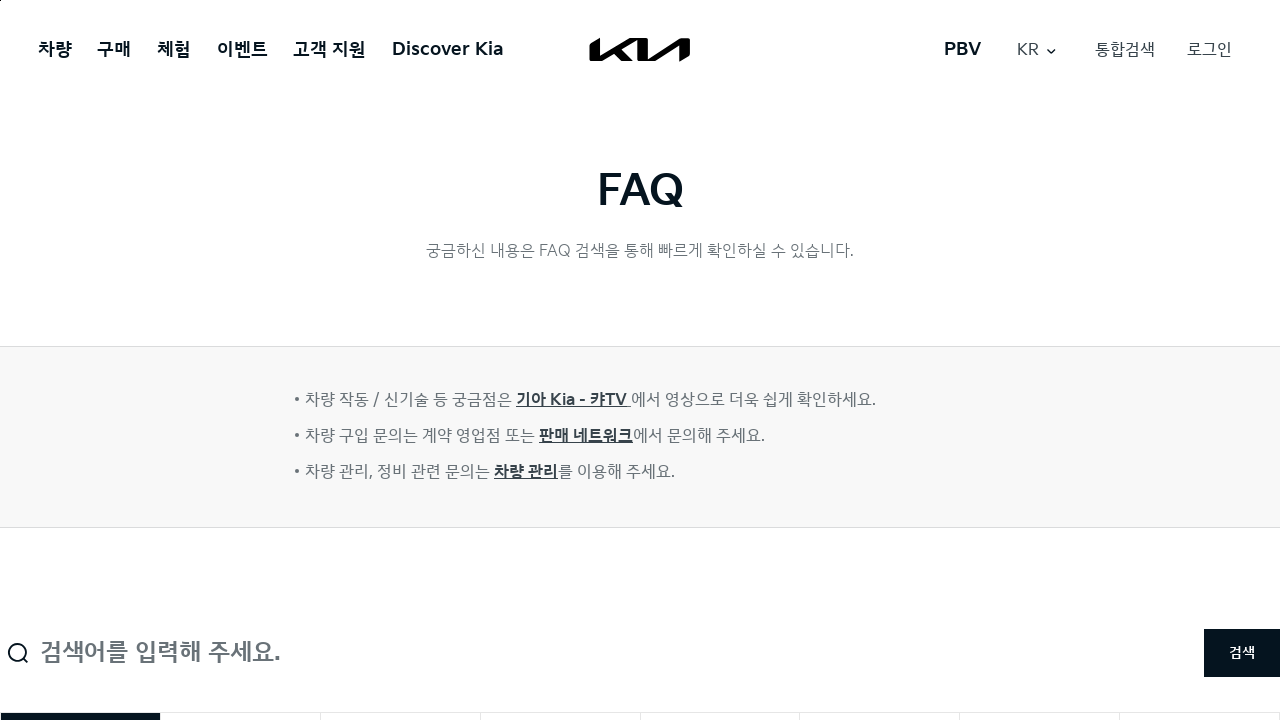

Waited for accordion titles to load on FAQ page
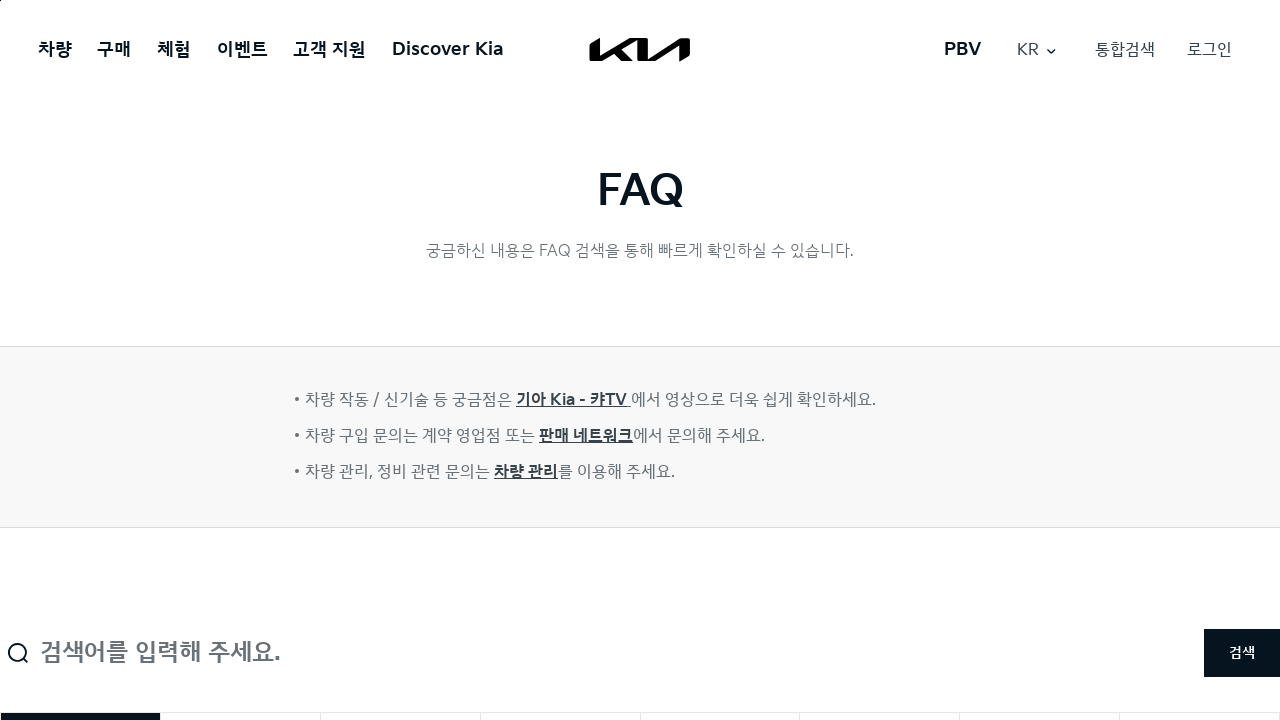

Located the 6th tab button
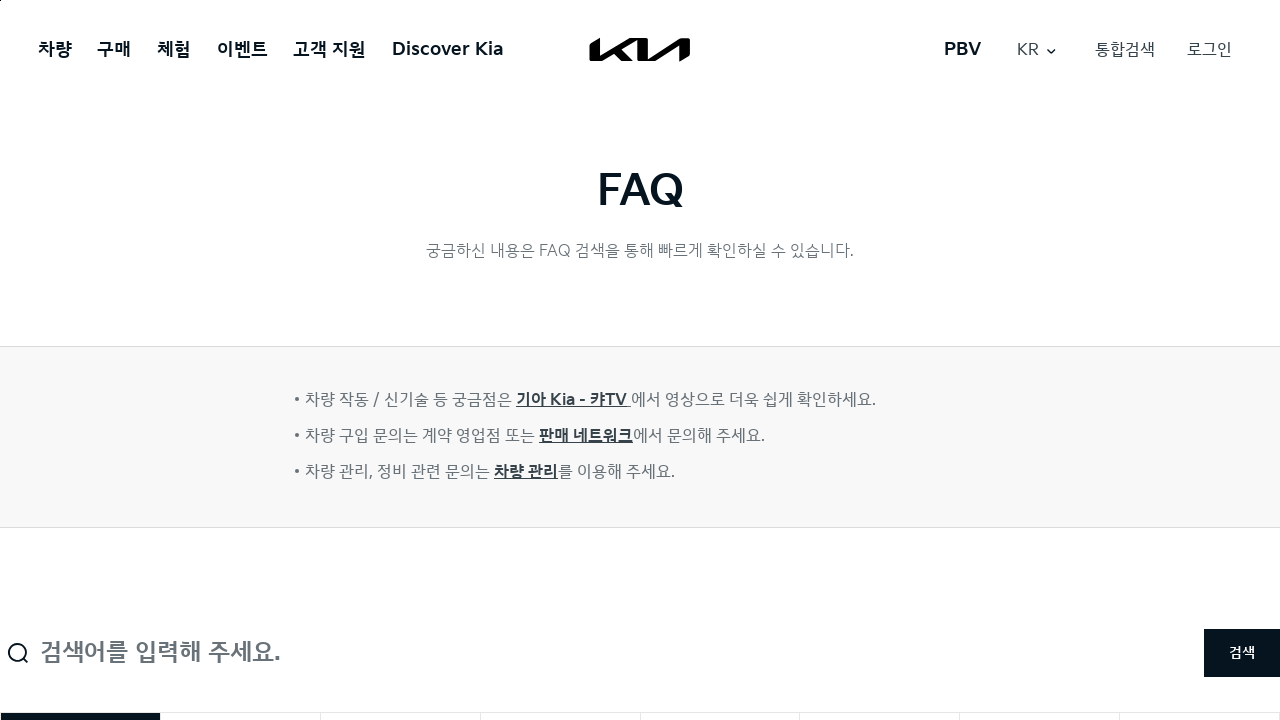

Scrolled to the 6th tab button
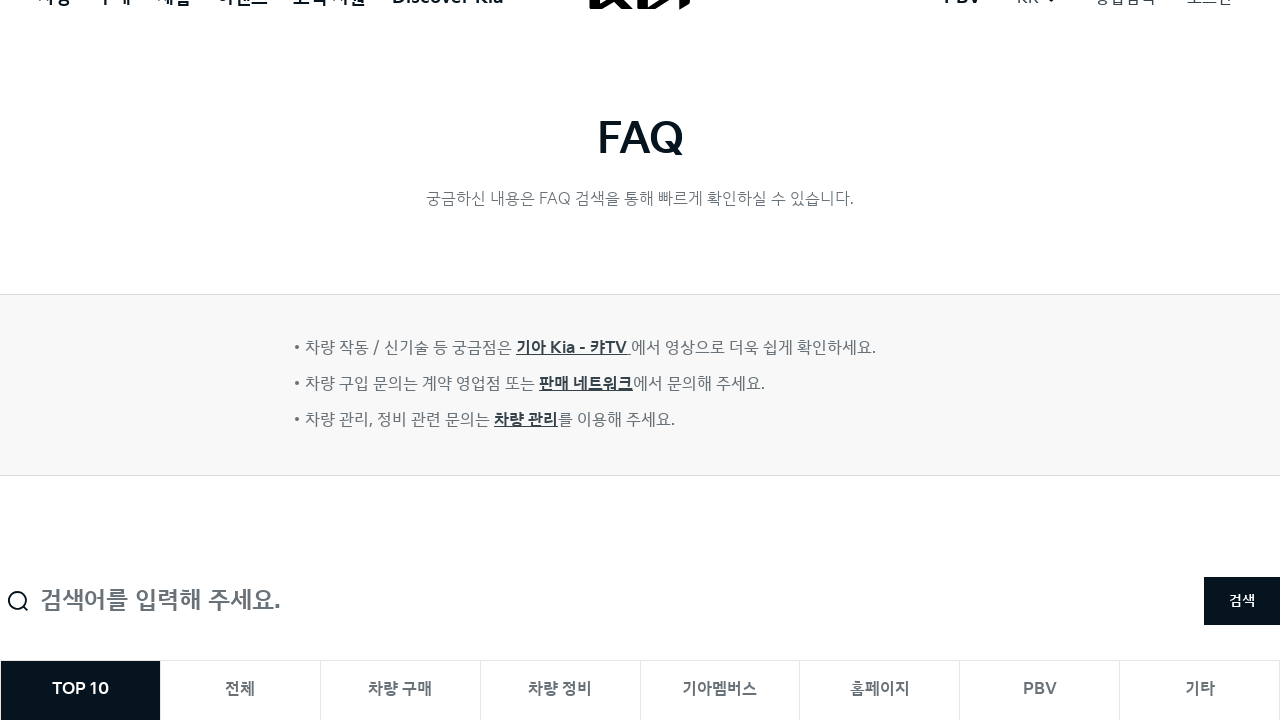

Clicked the 6th tab button to view FAQ content at (880, 690) on xpath=//*[@id='tab-list']/li[6]/button
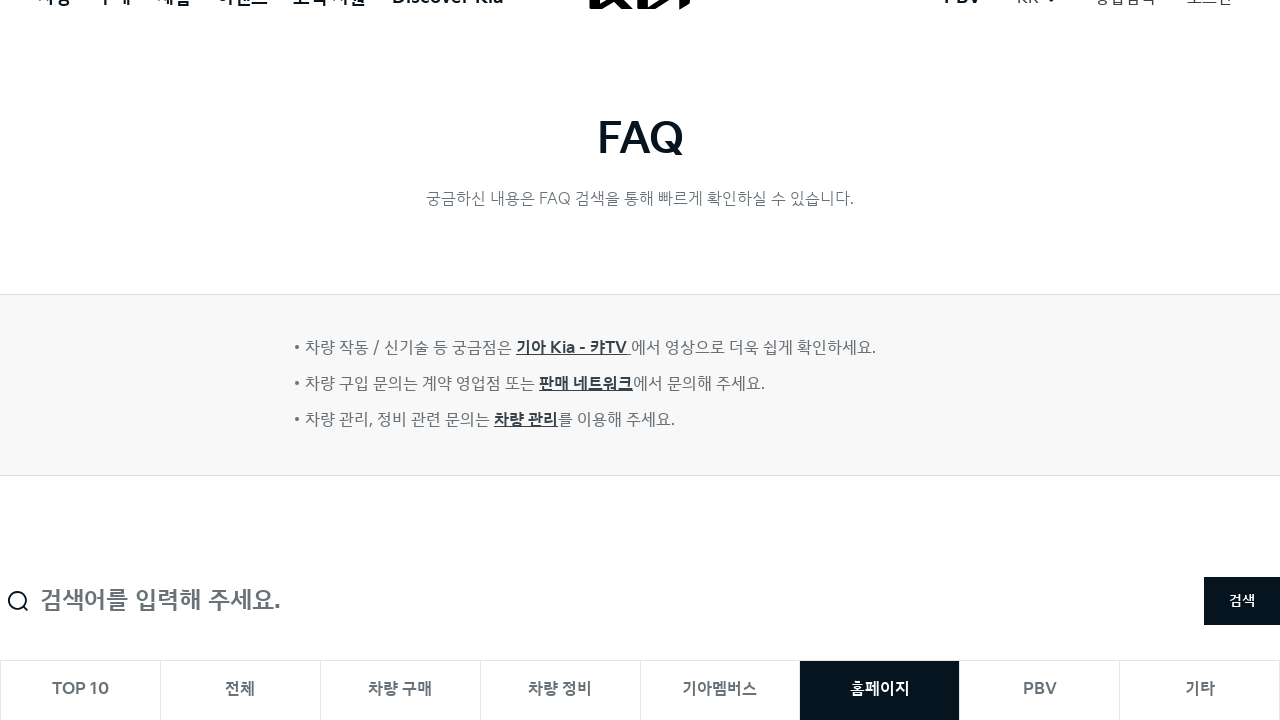

Waited for accordion content to load after tab click
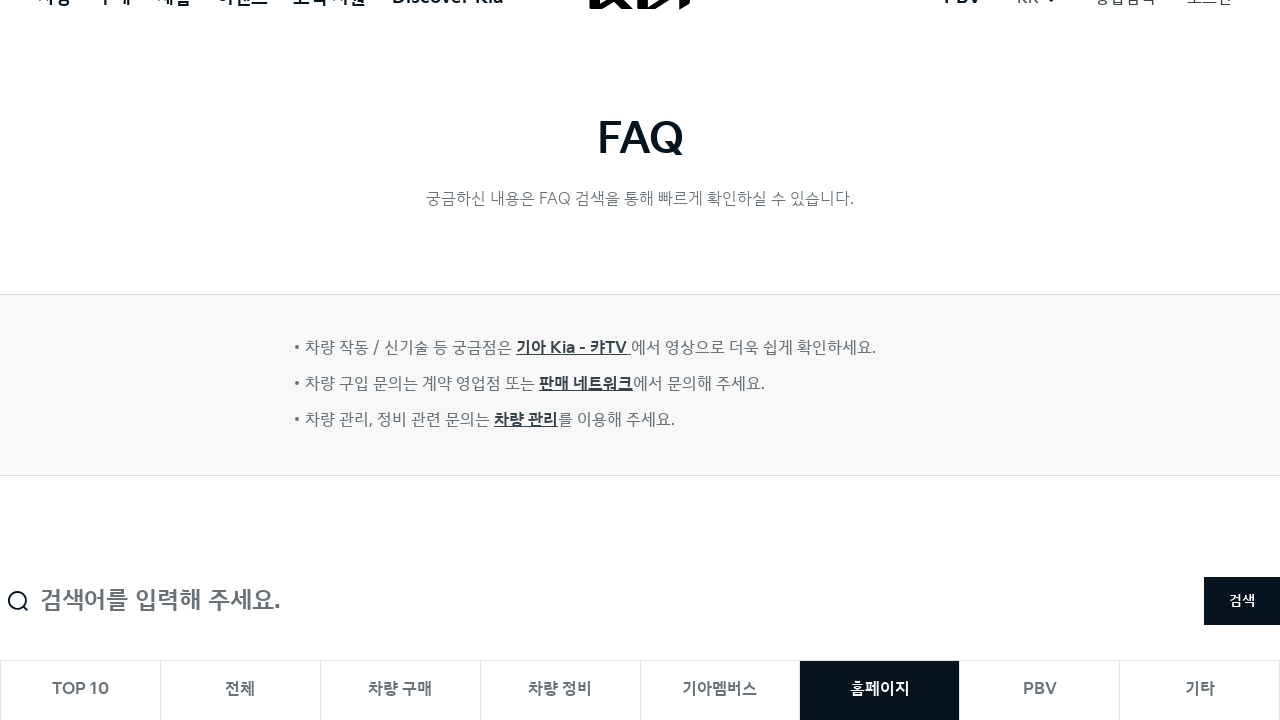

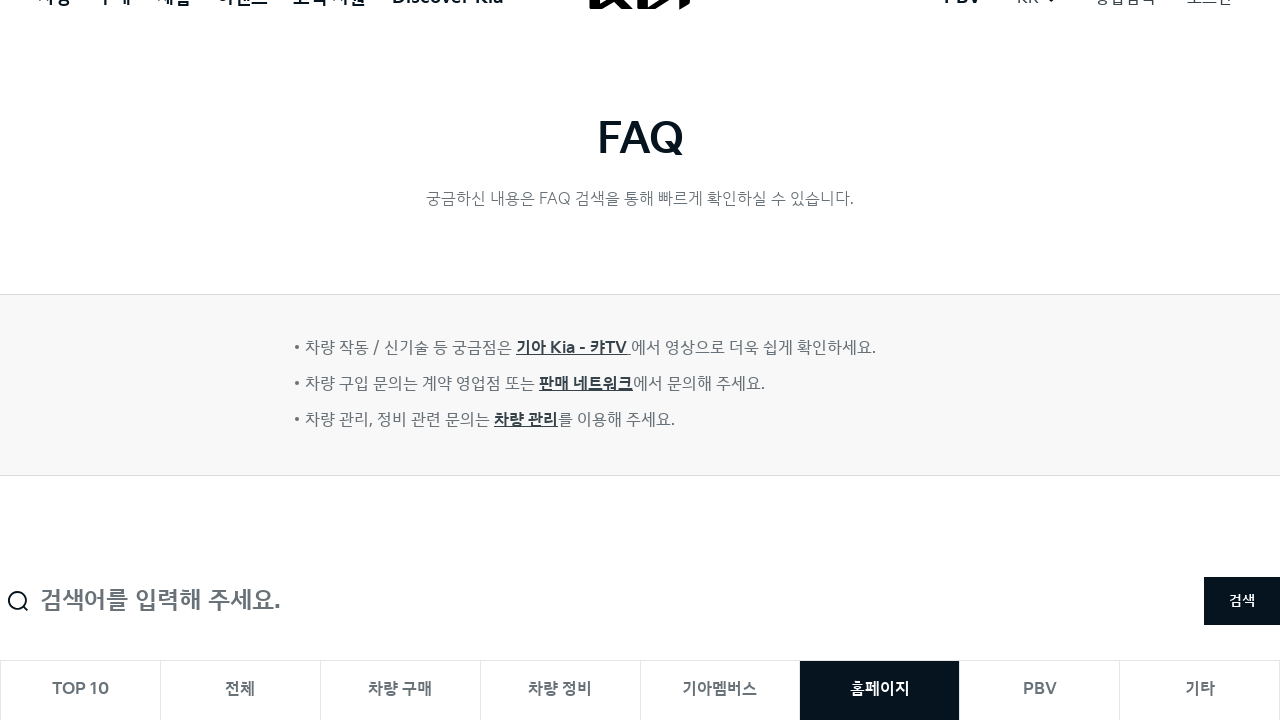